Tests that the Clear completed button displays the correct text after marking an item complete

Starting URL: https://demo.playwright.dev/todomvc

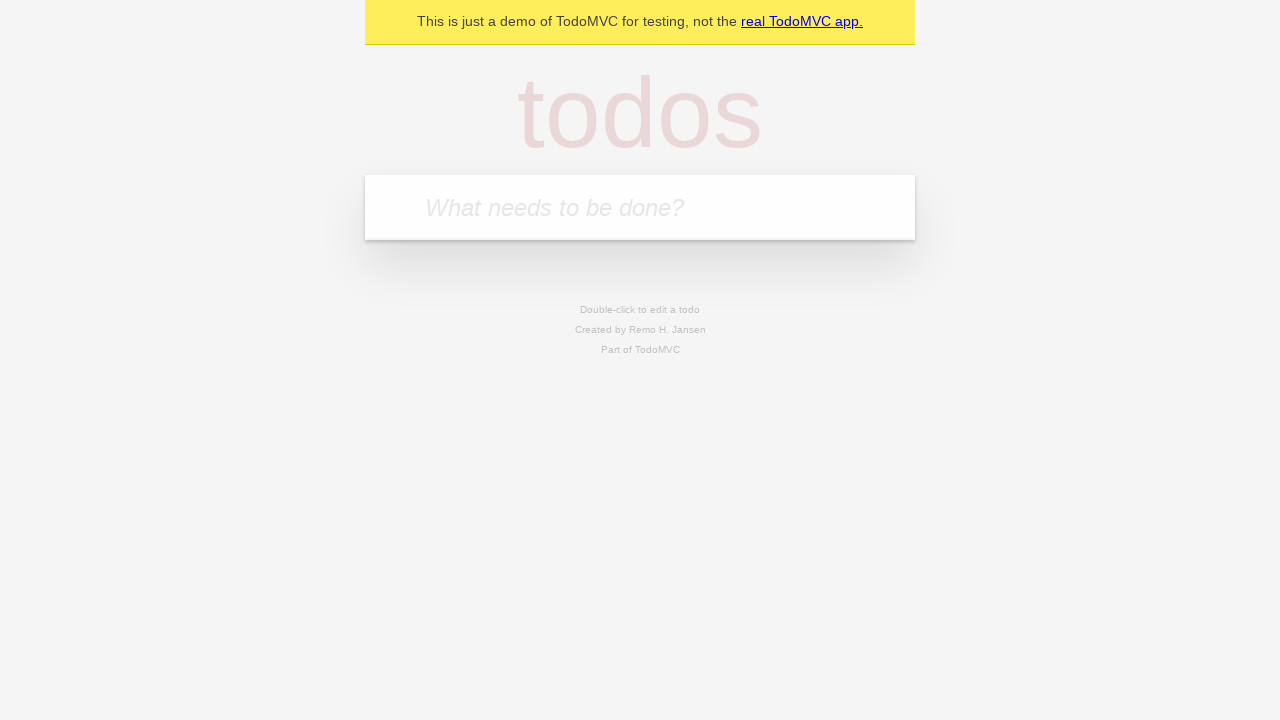

Filled new todo input with 'buy some cheese' on internal:attr=[placeholder="What needs to be done?"i]
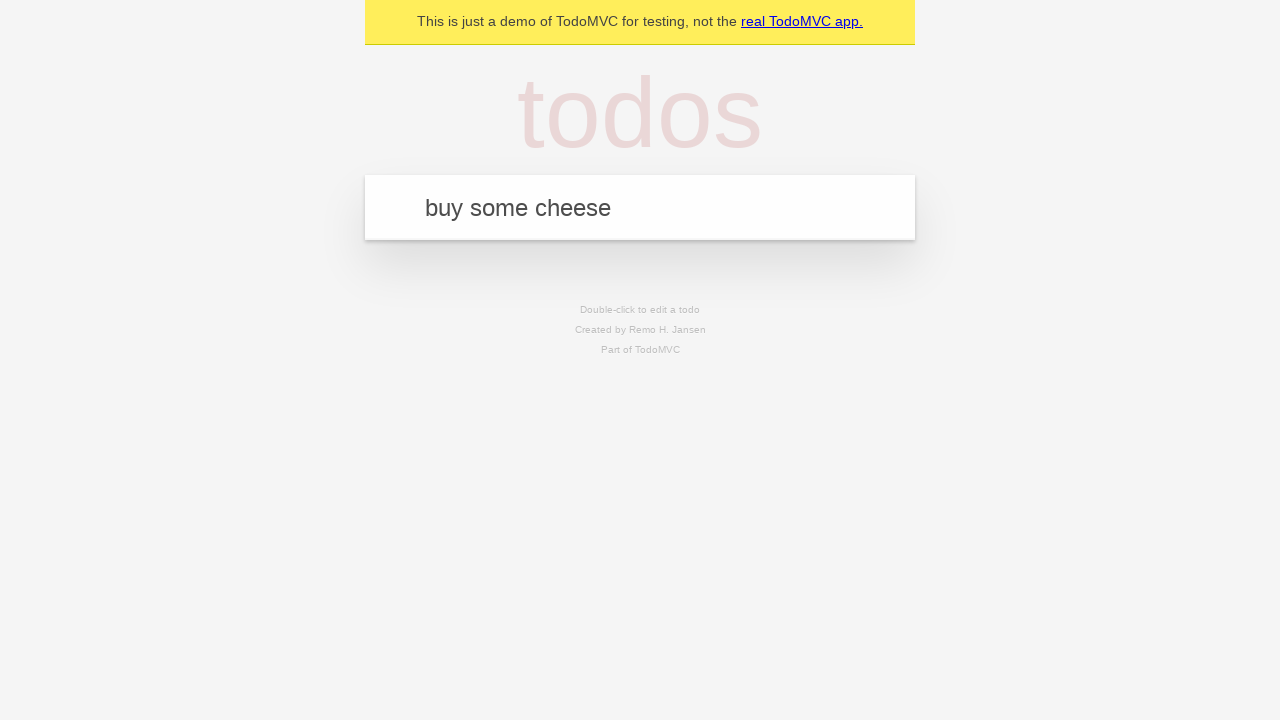

Pressed Enter to create todo 'buy some cheese' on internal:attr=[placeholder="What needs to be done?"i]
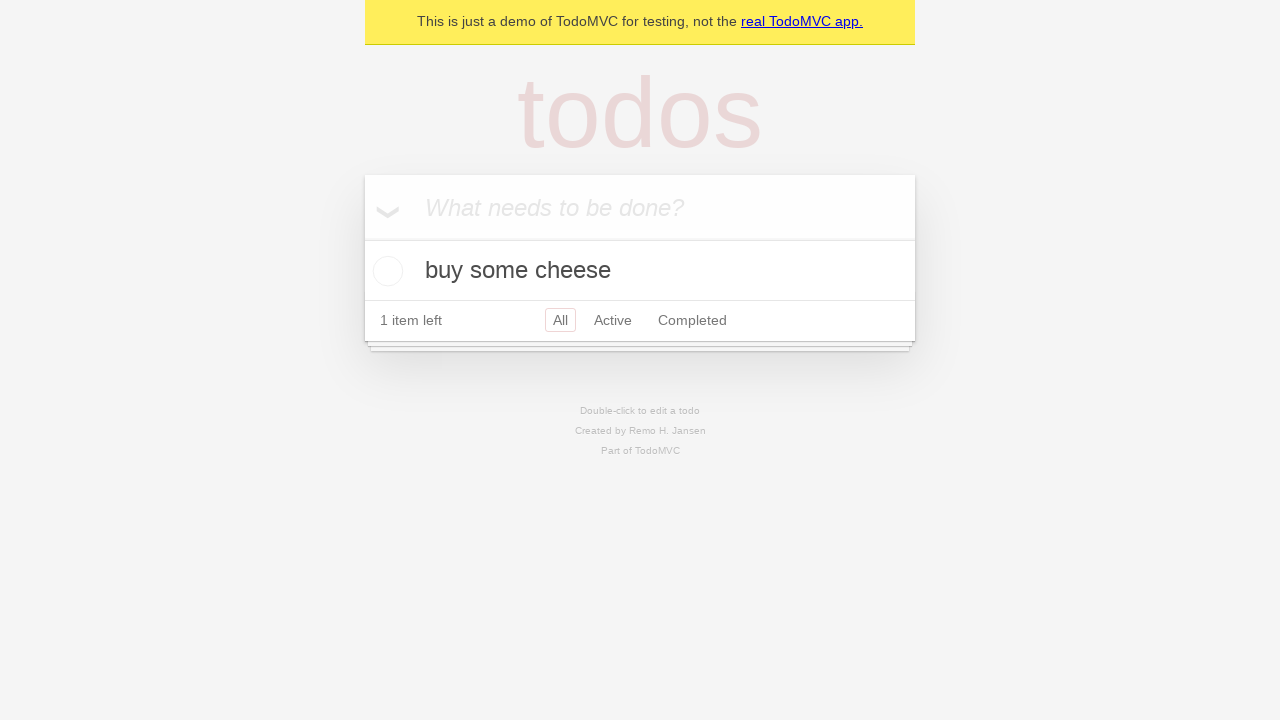

Filled new todo input with 'feed the cat' on internal:attr=[placeholder="What needs to be done?"i]
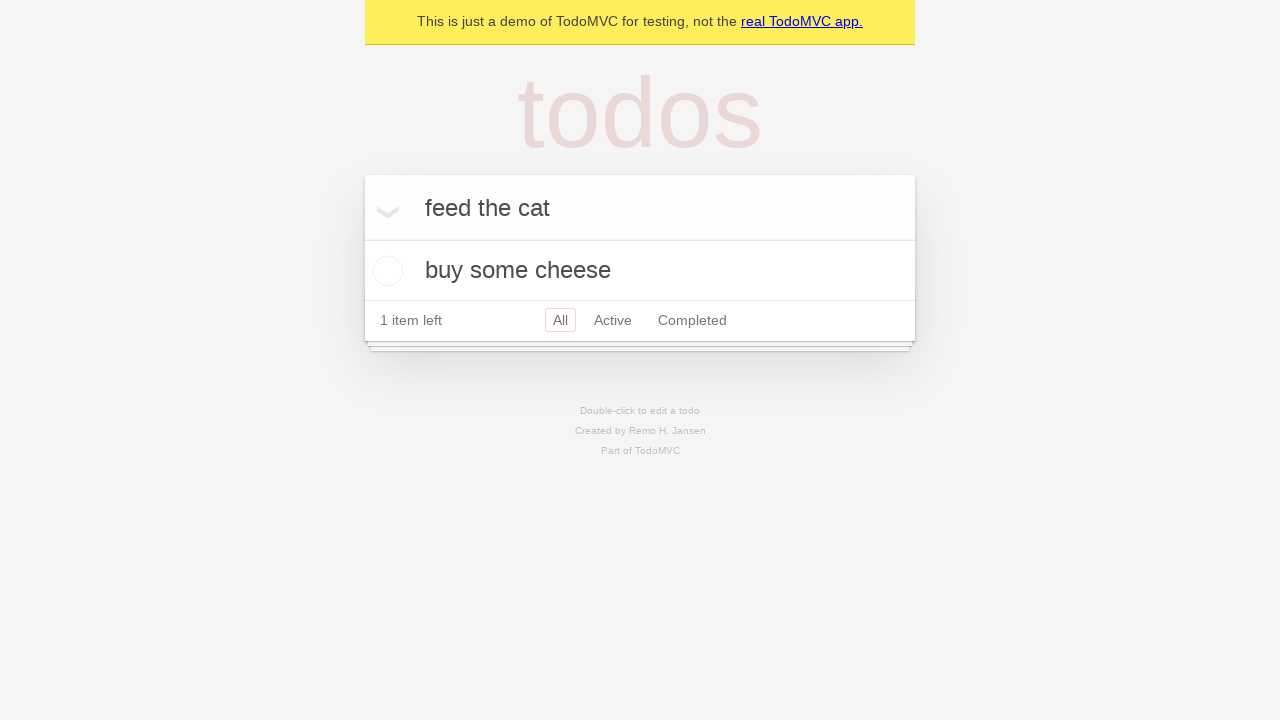

Pressed Enter to create todo 'feed the cat' on internal:attr=[placeholder="What needs to be done?"i]
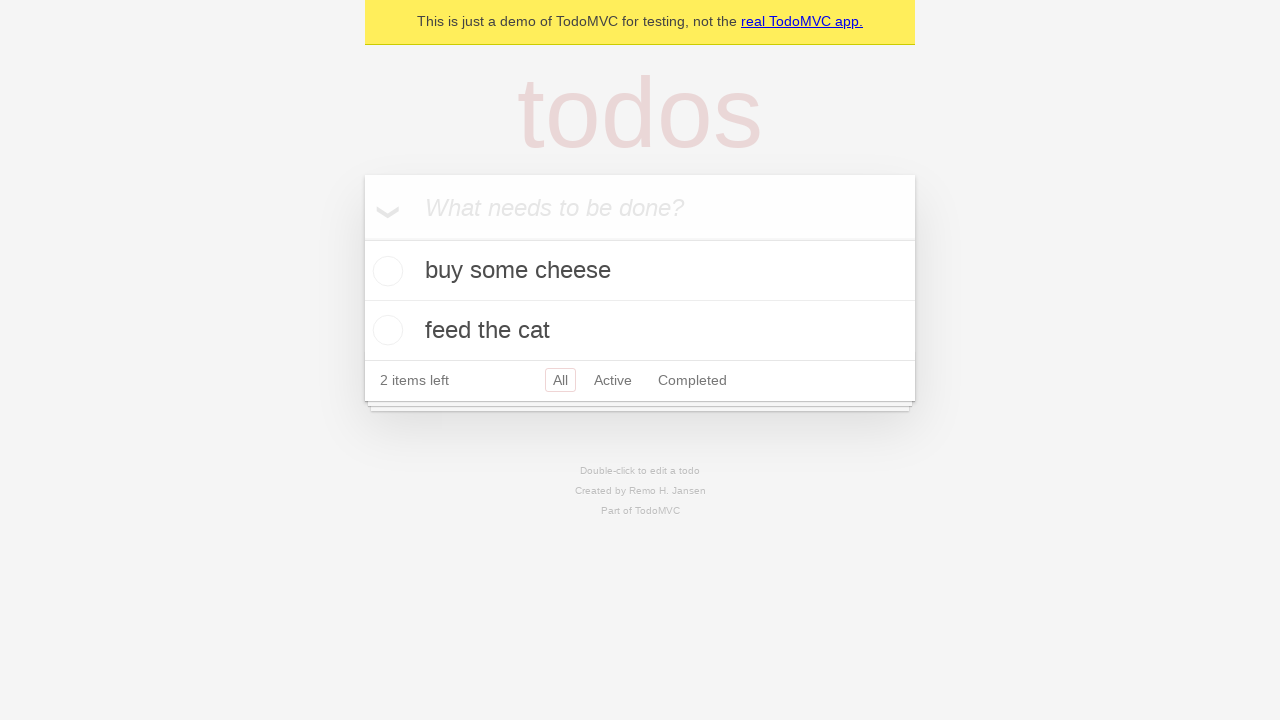

Filled new todo input with 'book a doctors appointment' on internal:attr=[placeholder="What needs to be done?"i]
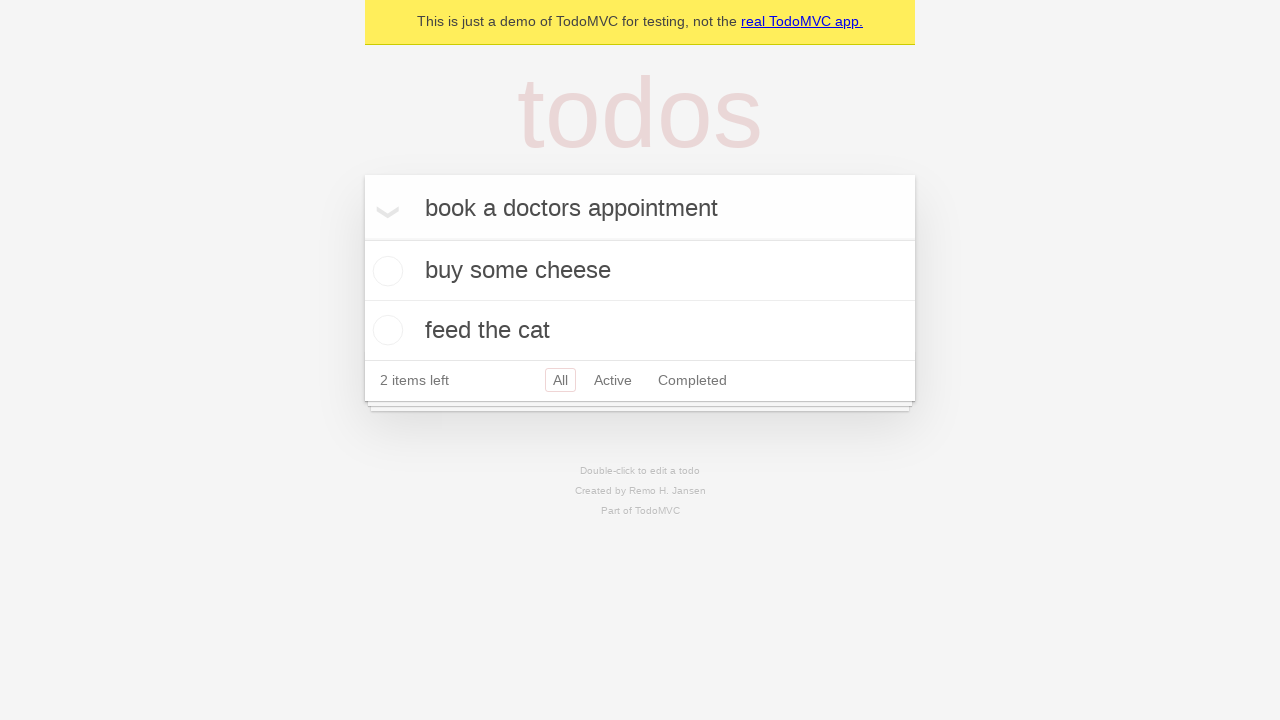

Pressed Enter to create todo 'book a doctors appointment' on internal:attr=[placeholder="What needs to be done?"i]
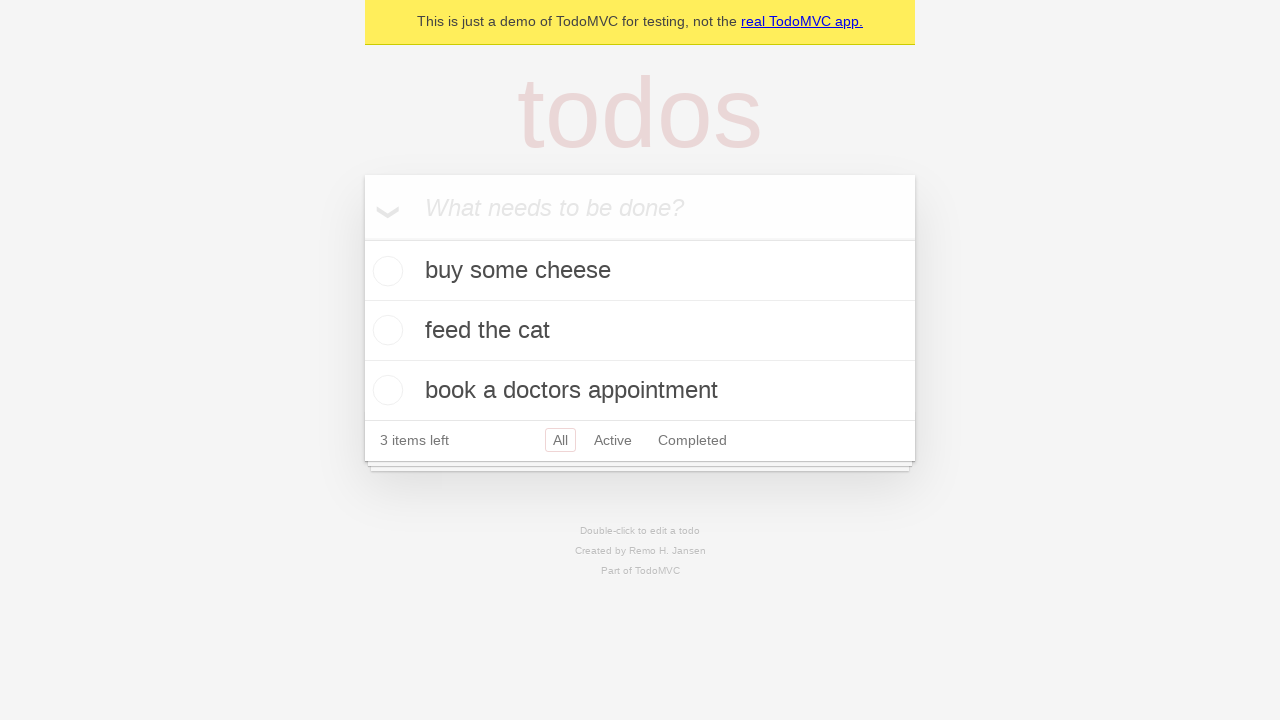

Waited for all 3 todos to be created
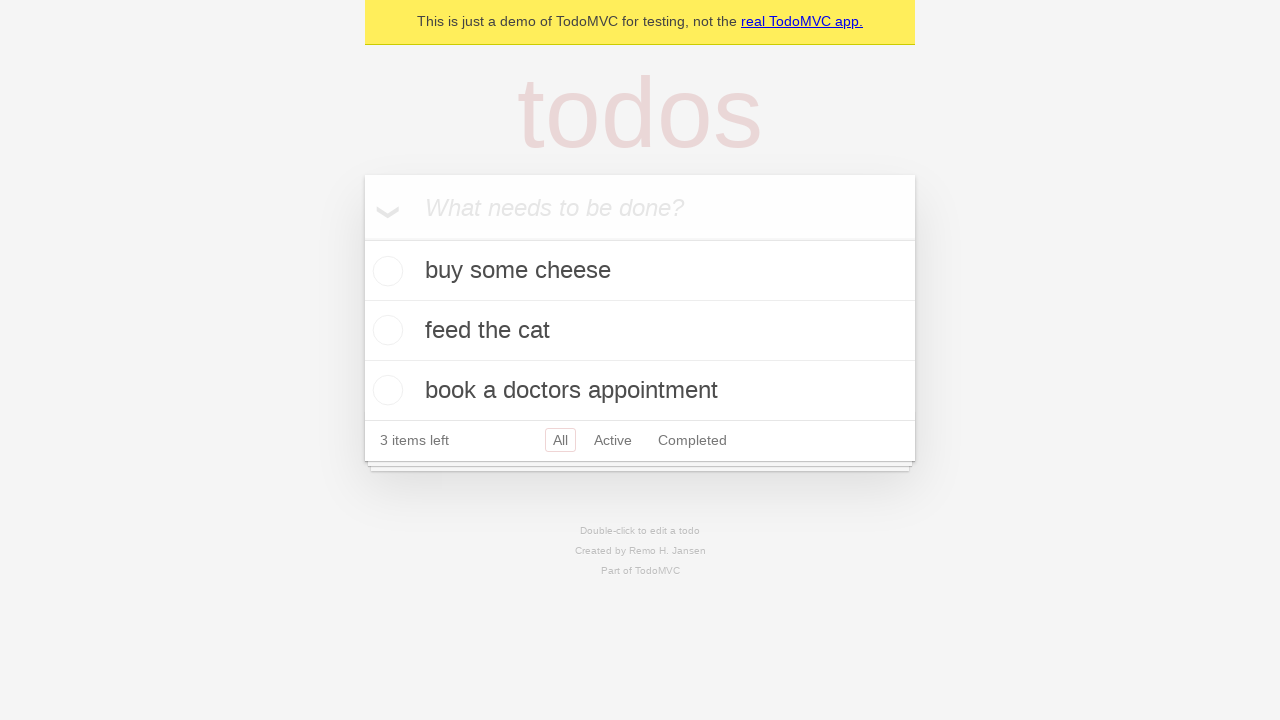

Marked first todo item as complete at (385, 271) on .todo-list li .toggle >> nth=0
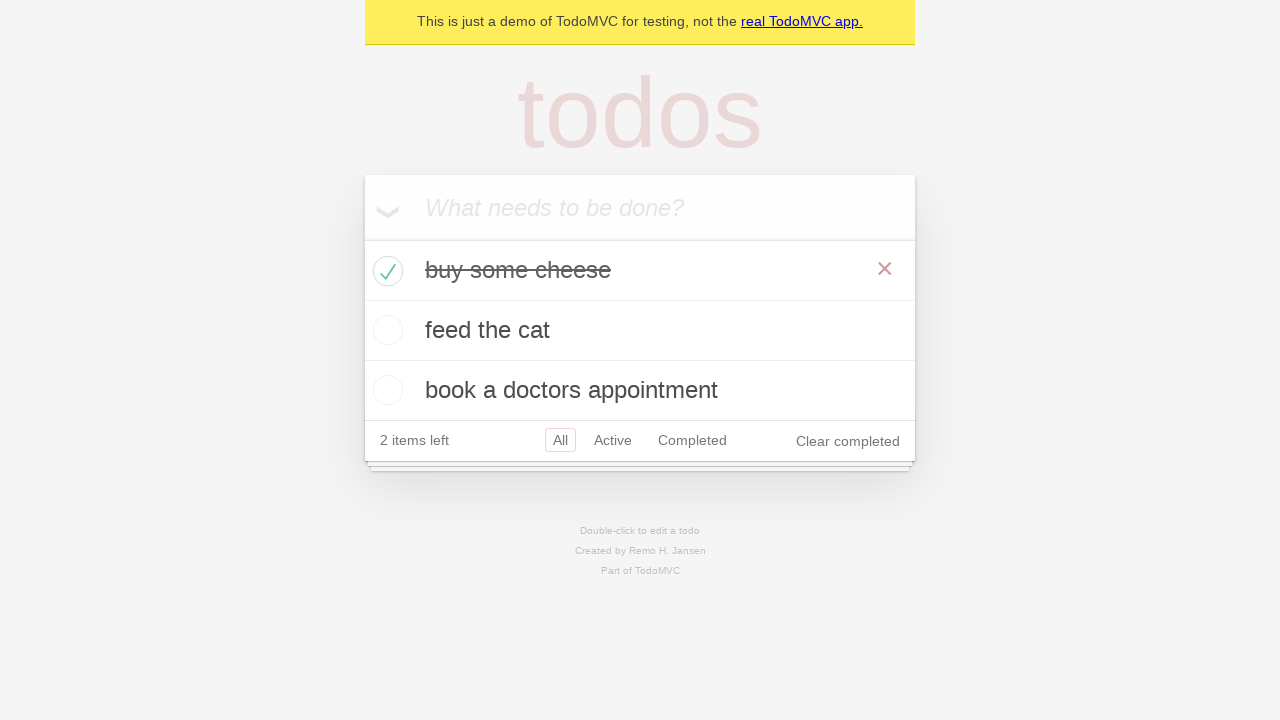

Clear completed button appeared after marking item complete
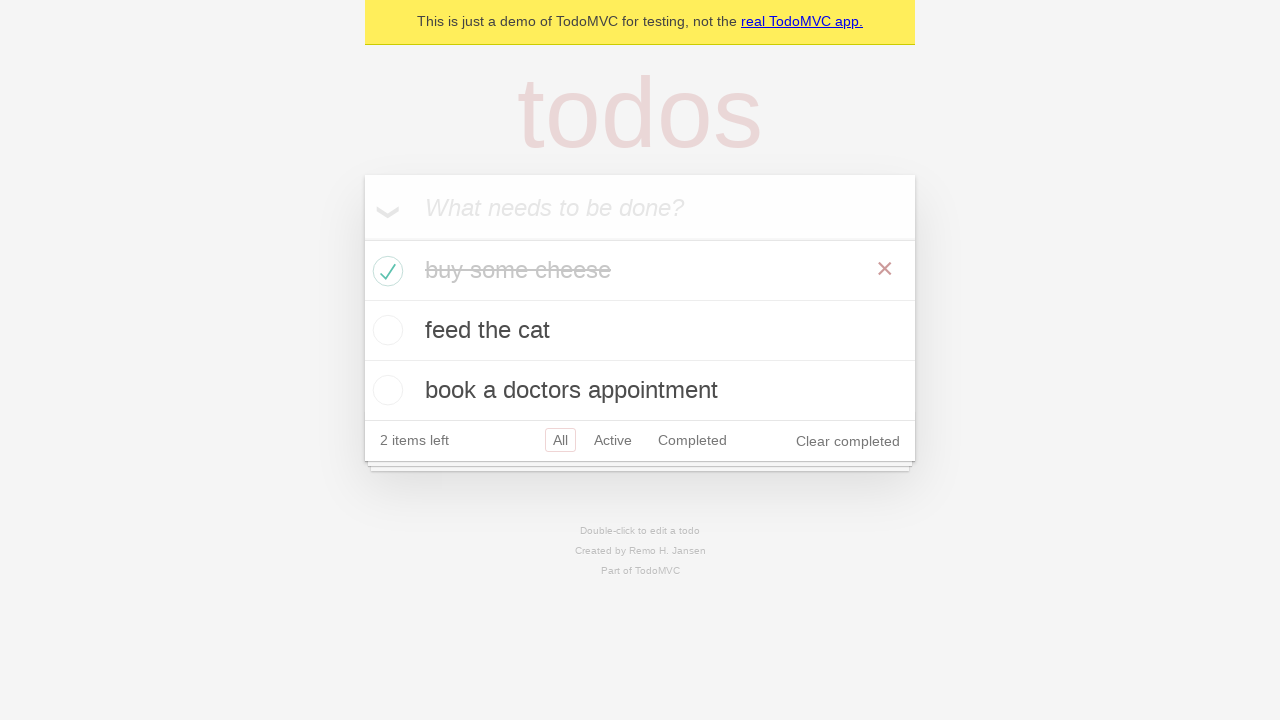

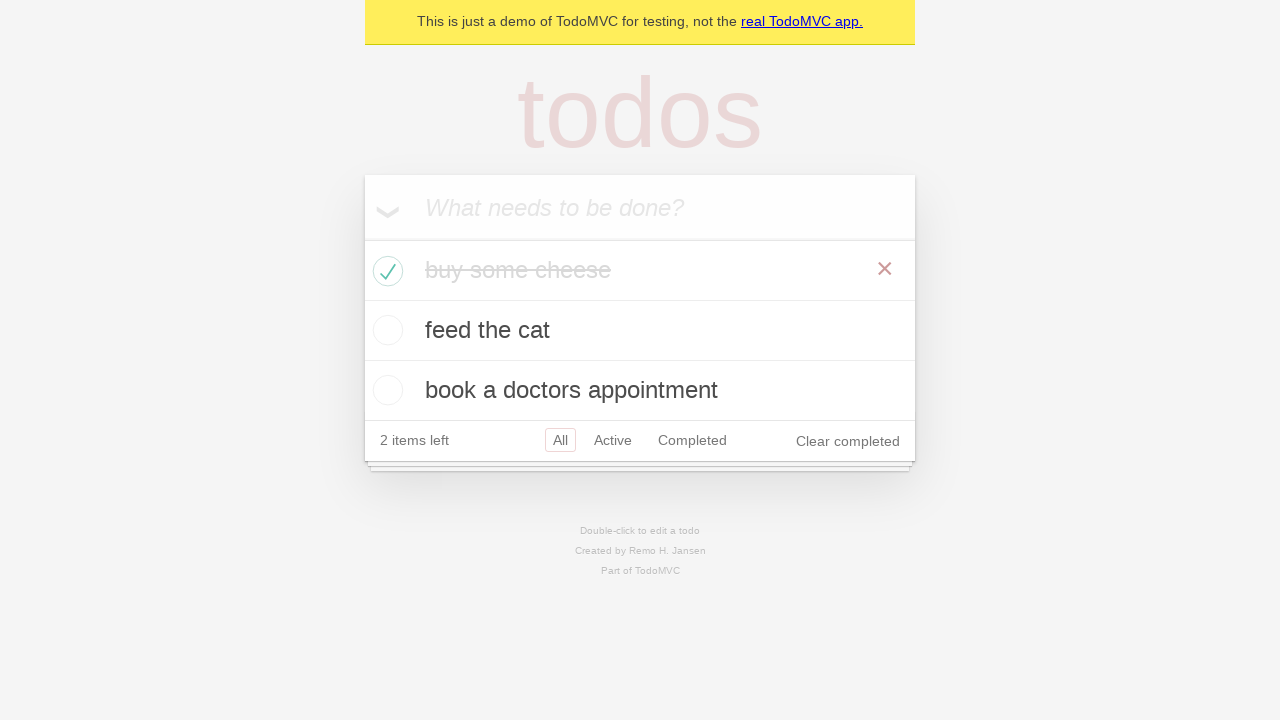